Tests that todo data persists after page reload

Starting URL: https://demo.playwright.dev/todomvc

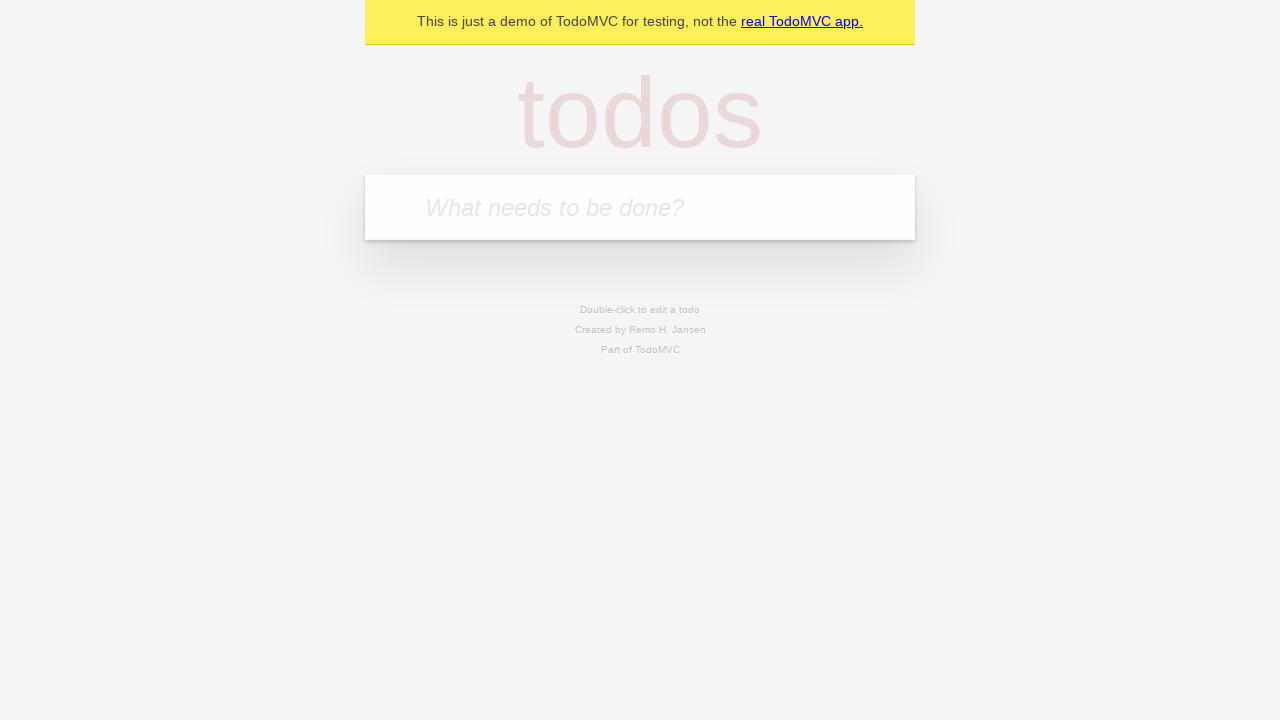

Located the 'What needs to be done?' input field
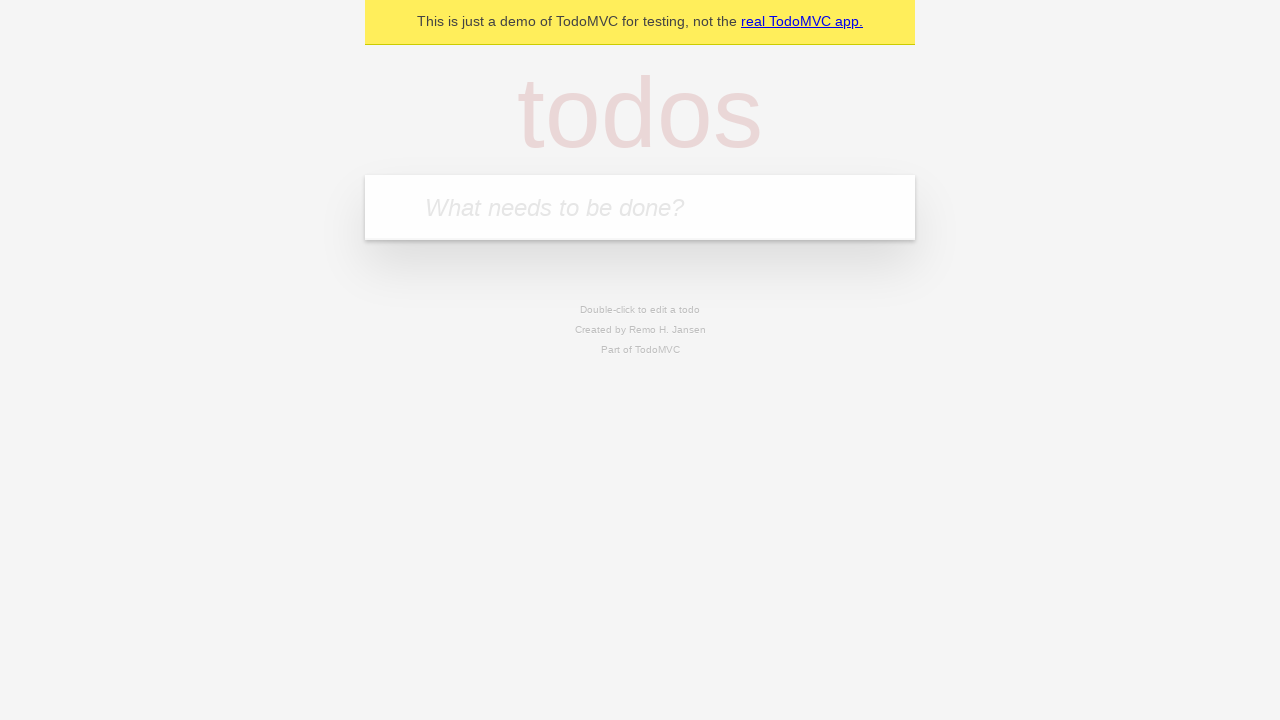

Filled first todo input with 'buy some cheese' on internal:attr=[placeholder="What needs to be done?"i]
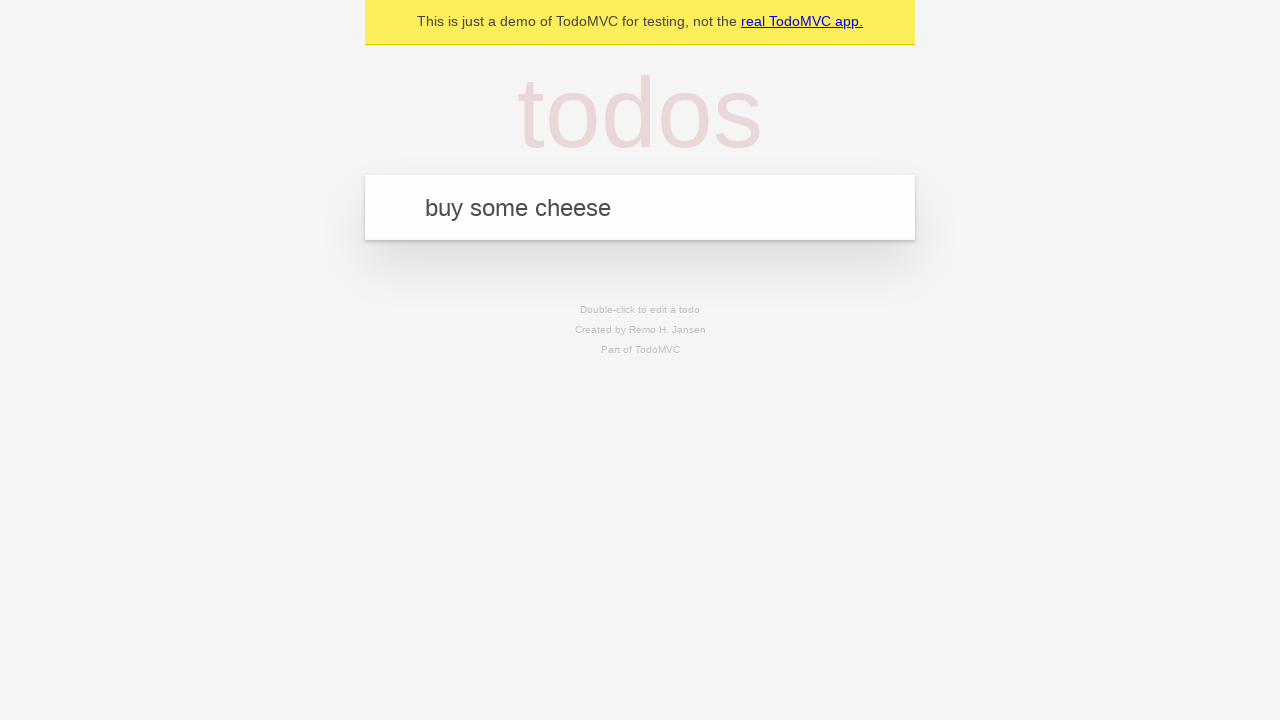

Pressed Enter to create first todo on internal:attr=[placeholder="What needs to be done?"i]
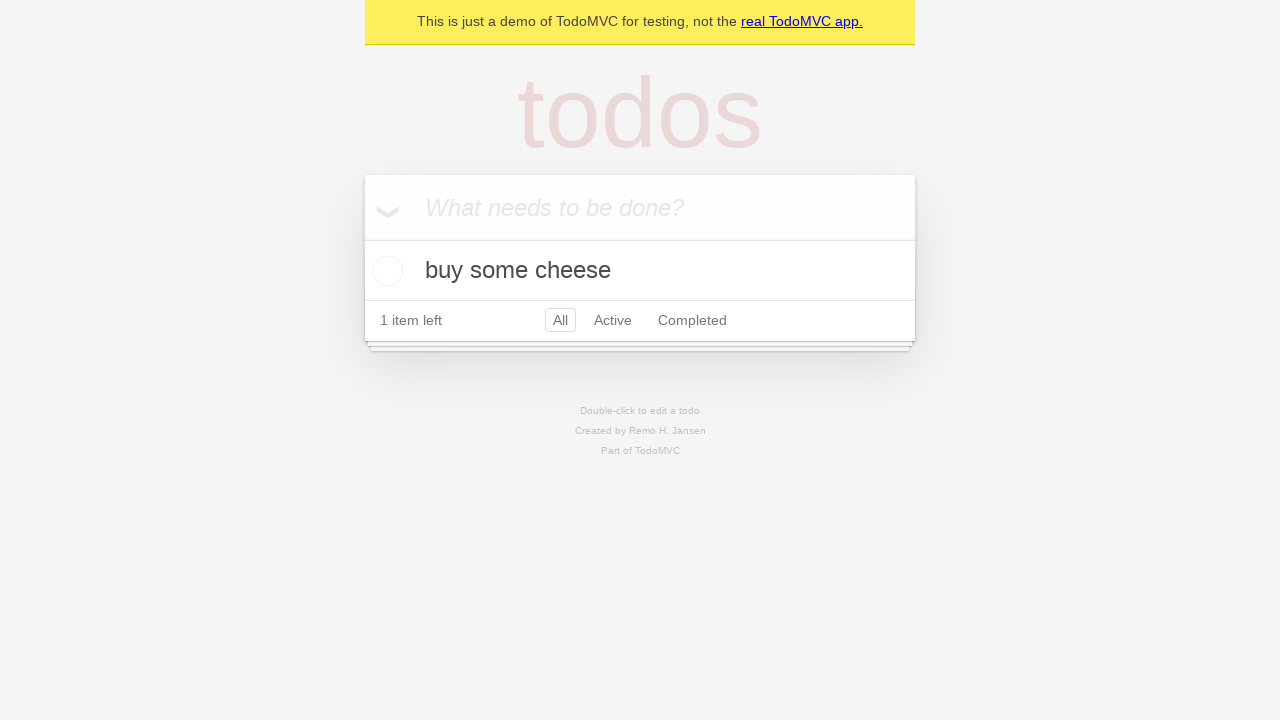

Filled second todo input with 'feed the cat' on internal:attr=[placeholder="What needs to be done?"i]
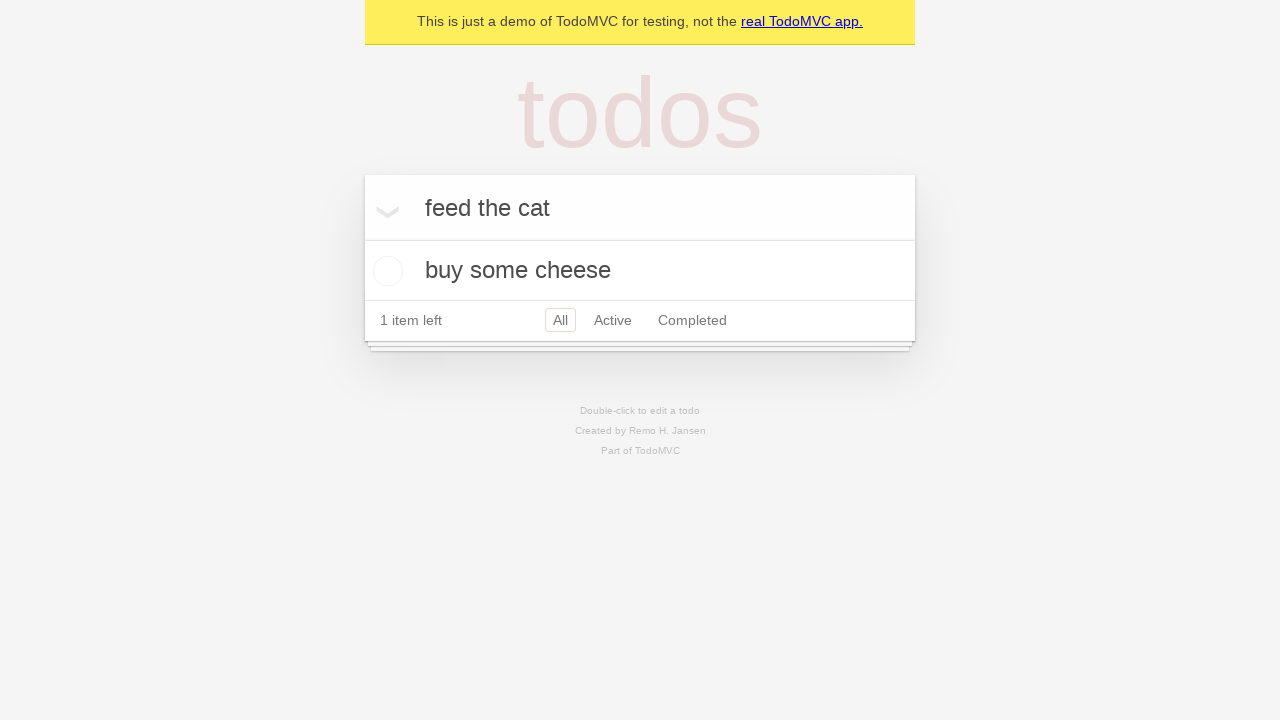

Pressed Enter to create second todo on internal:attr=[placeholder="What needs to be done?"i]
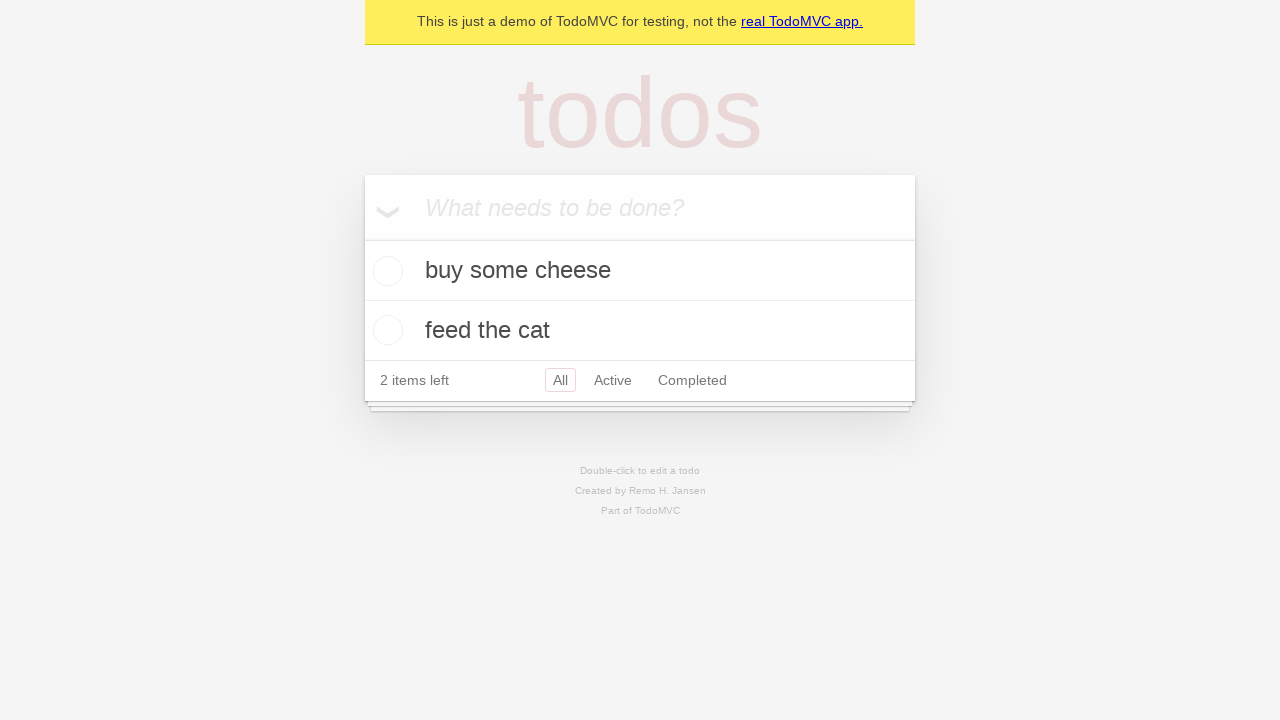

Located all todo items
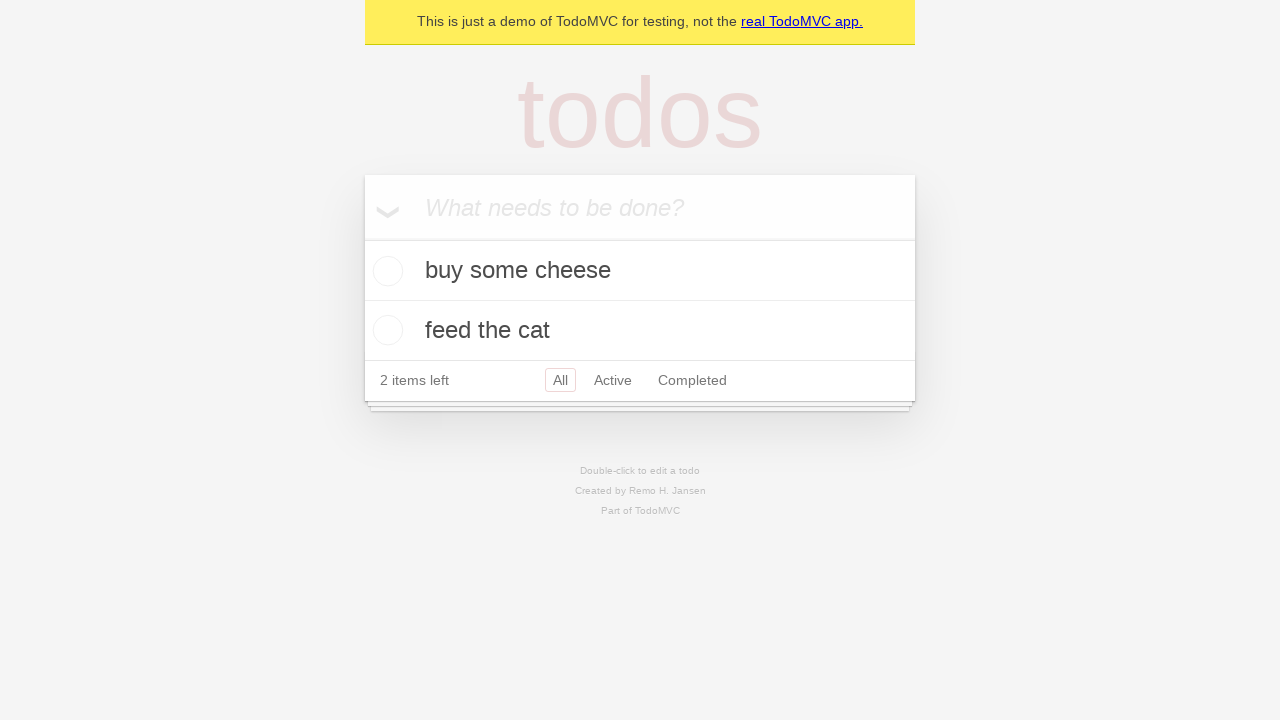

Located checkbox for first todo
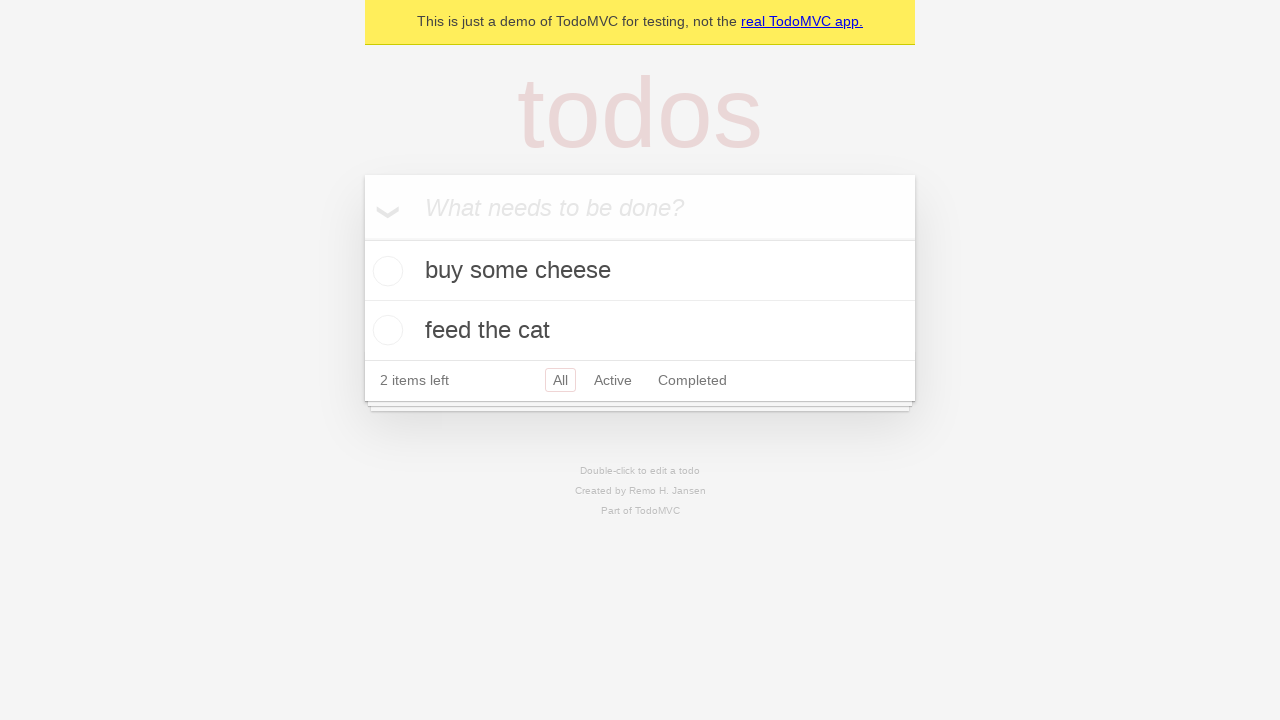

Checked the first todo item at (385, 271) on internal:testid=[data-testid="todo-item"s] >> nth=0 >> internal:role=checkbox
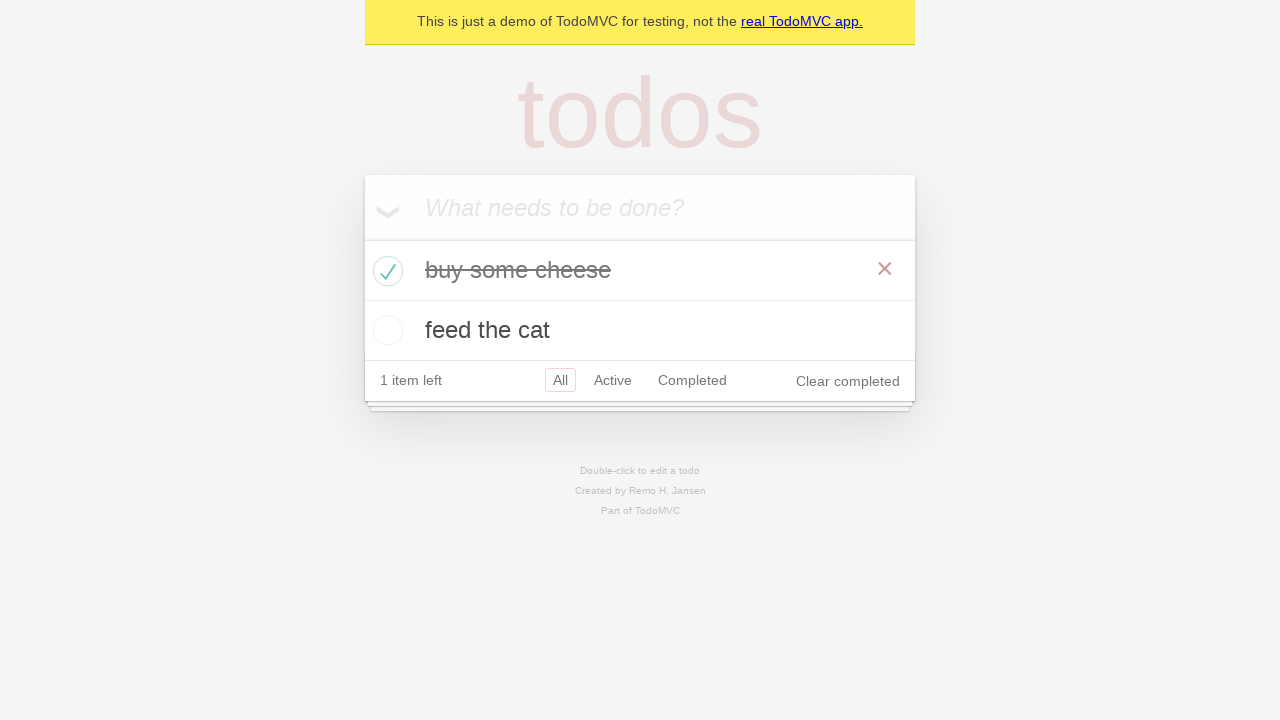

Reloaded the page to test data persistence
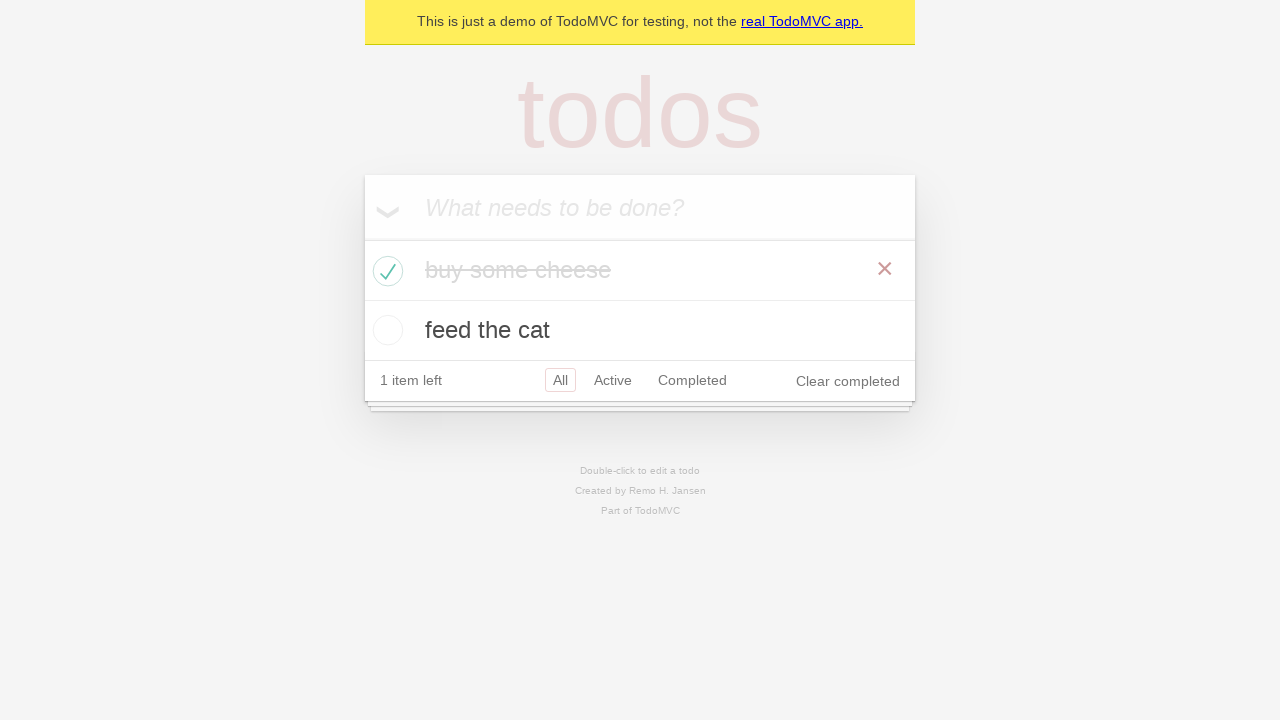

Waited for todo items to load after page reload
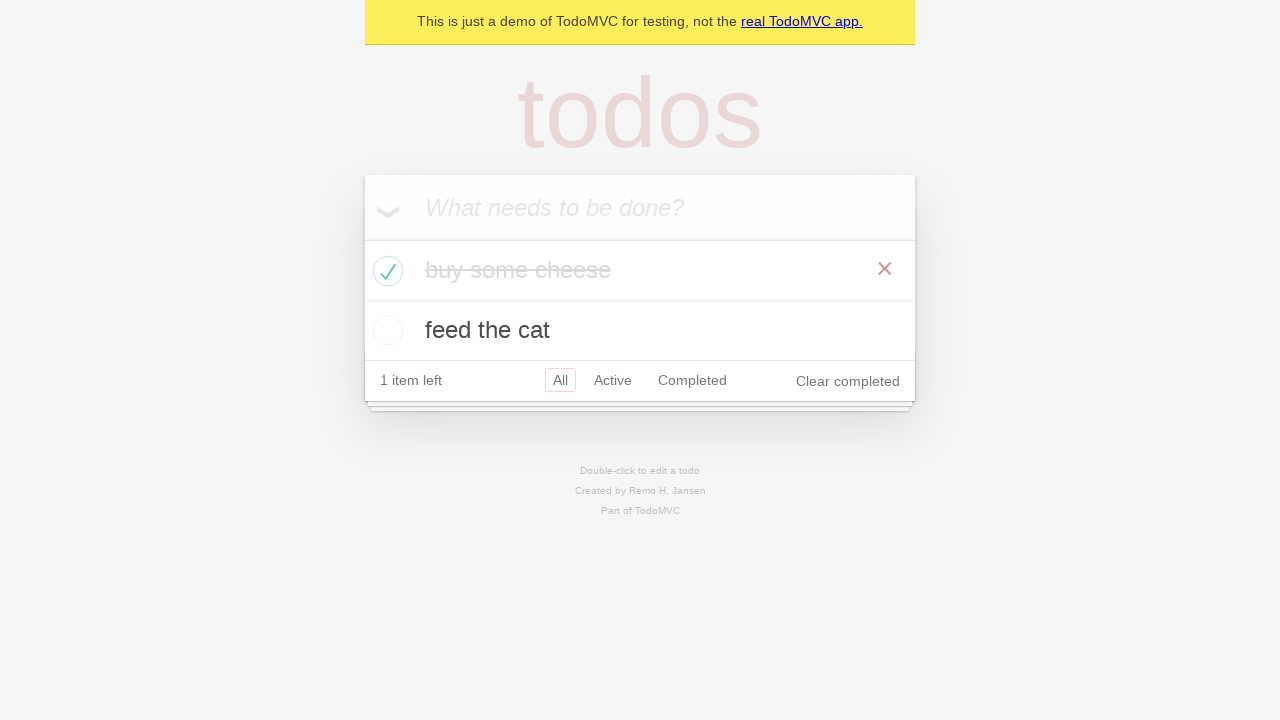

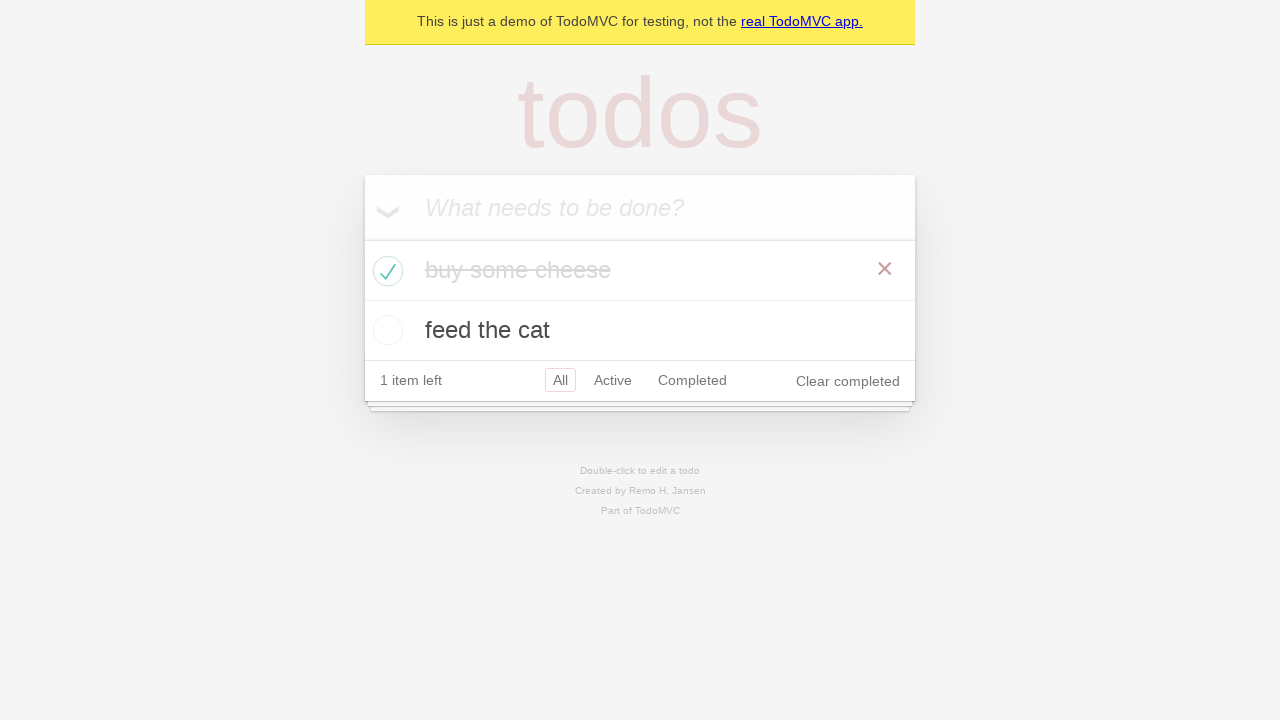